Tests the Demoblaze homepage by verifying that category navigation elements (CATEGORIES, Phones, Laptops, Monitors) are displayed, enabled, and contain the expected text.

Starting URL: https://www.demoblaze.com/

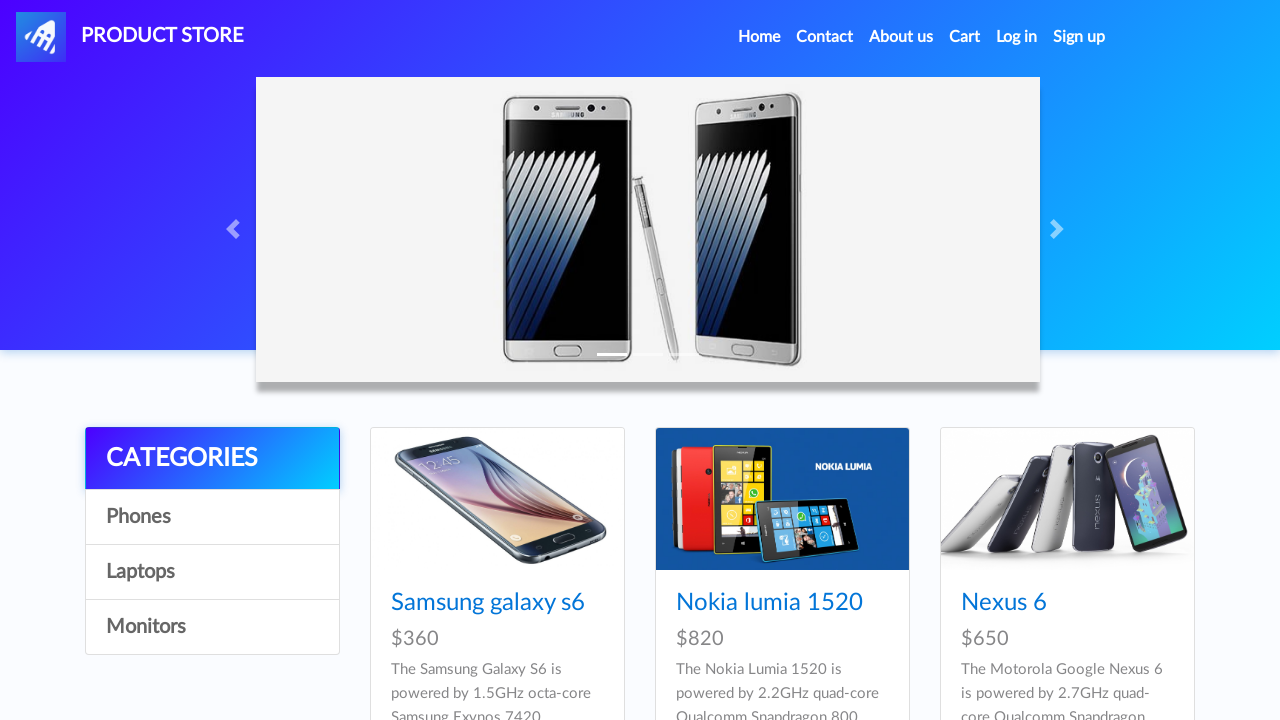

Waited for category navigation elements to load
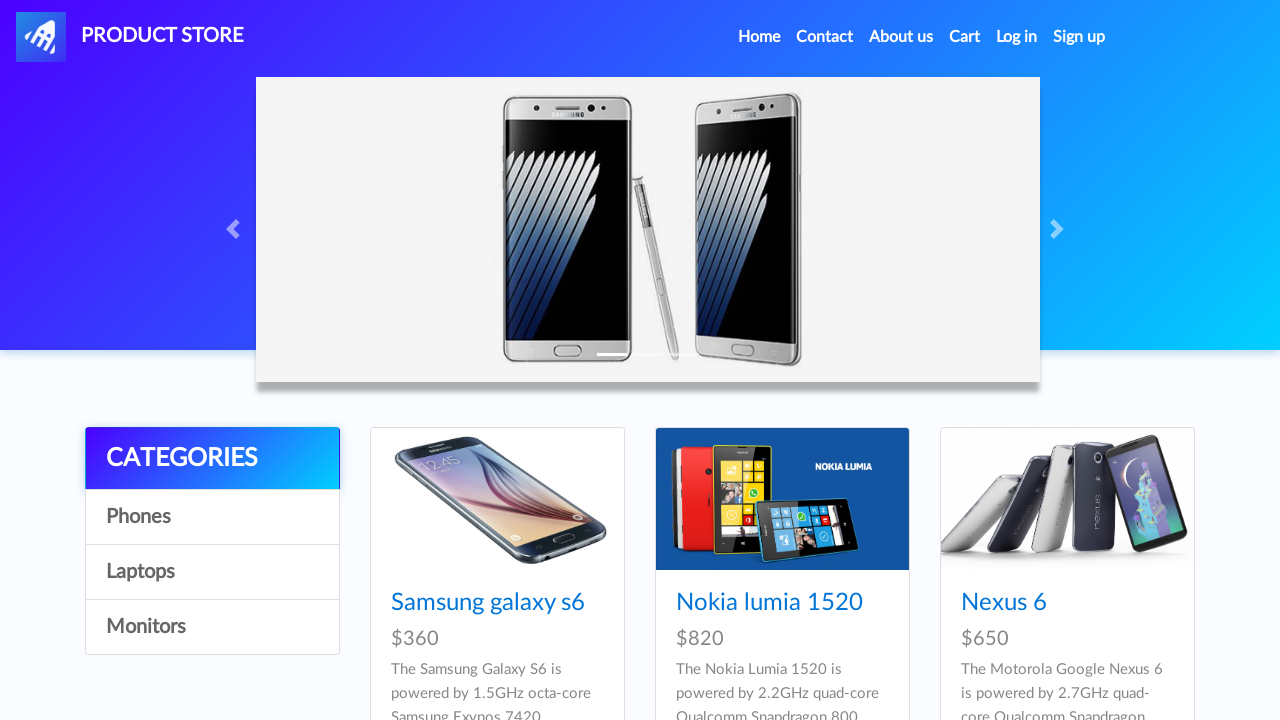

Located all category elements
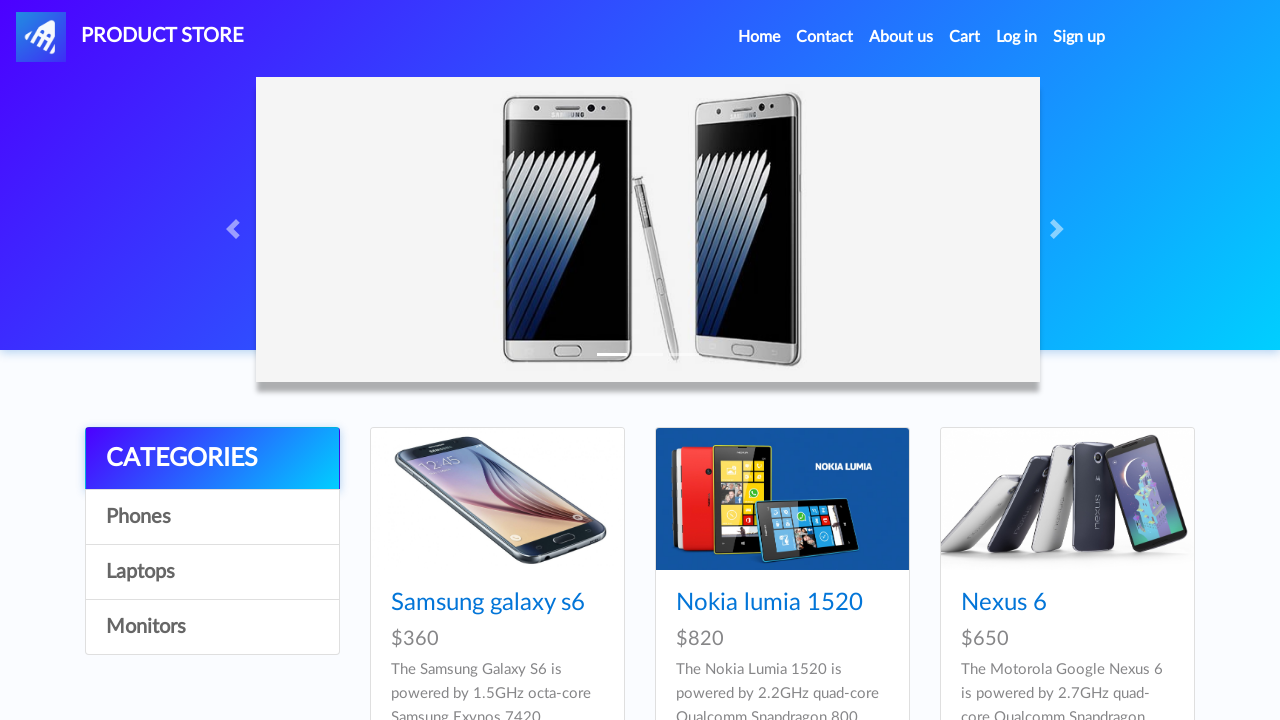

Verified category count equals 4
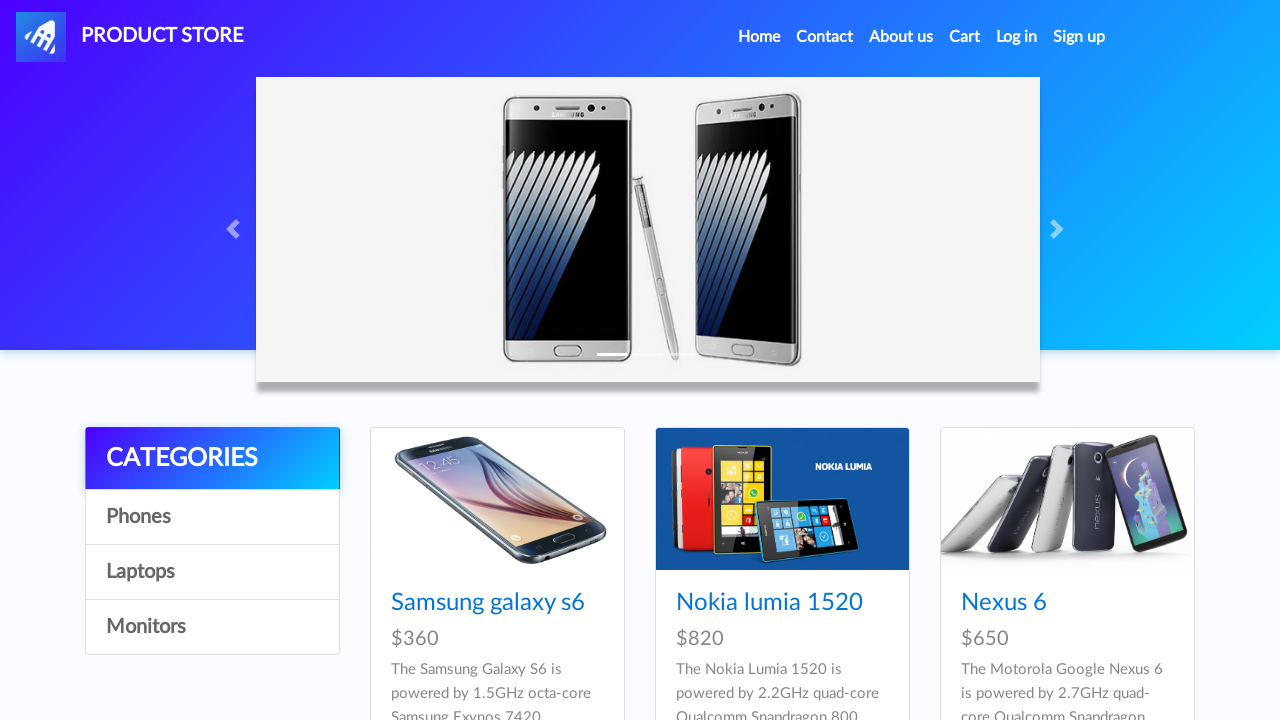

Verified category 0 (CATEGORIES) is visible
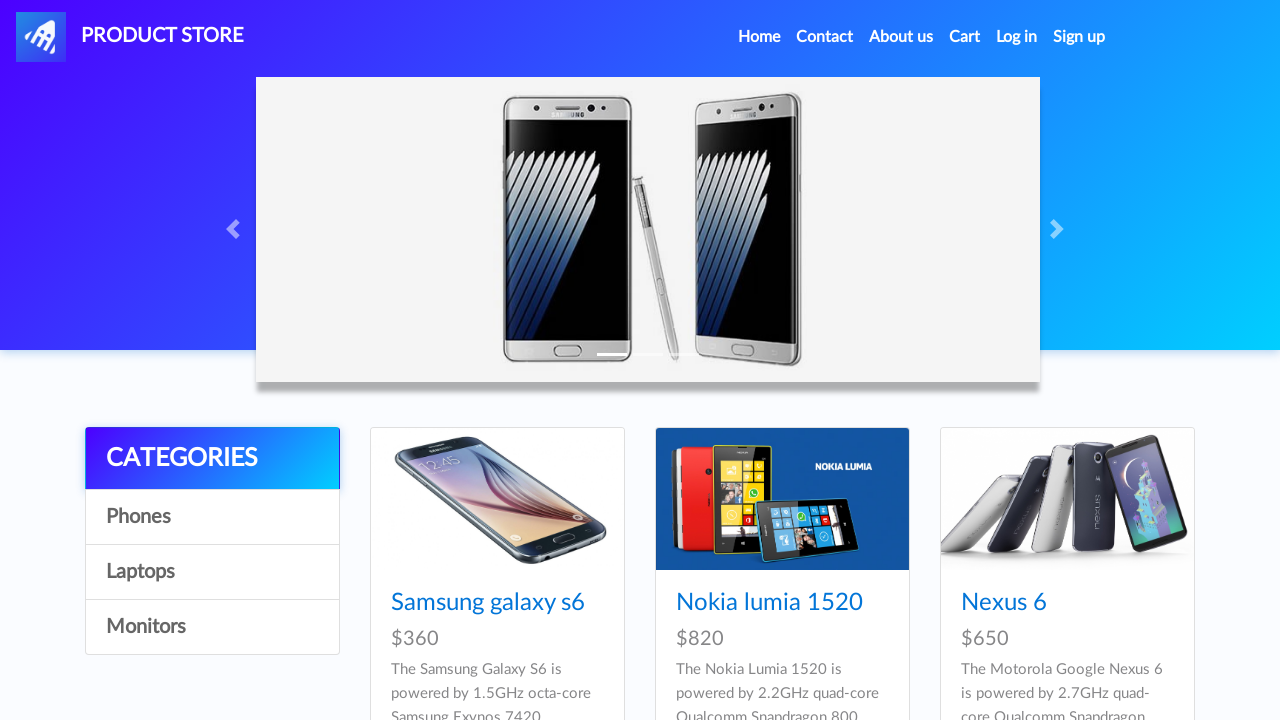

Verified category 0 (CATEGORIES) is enabled
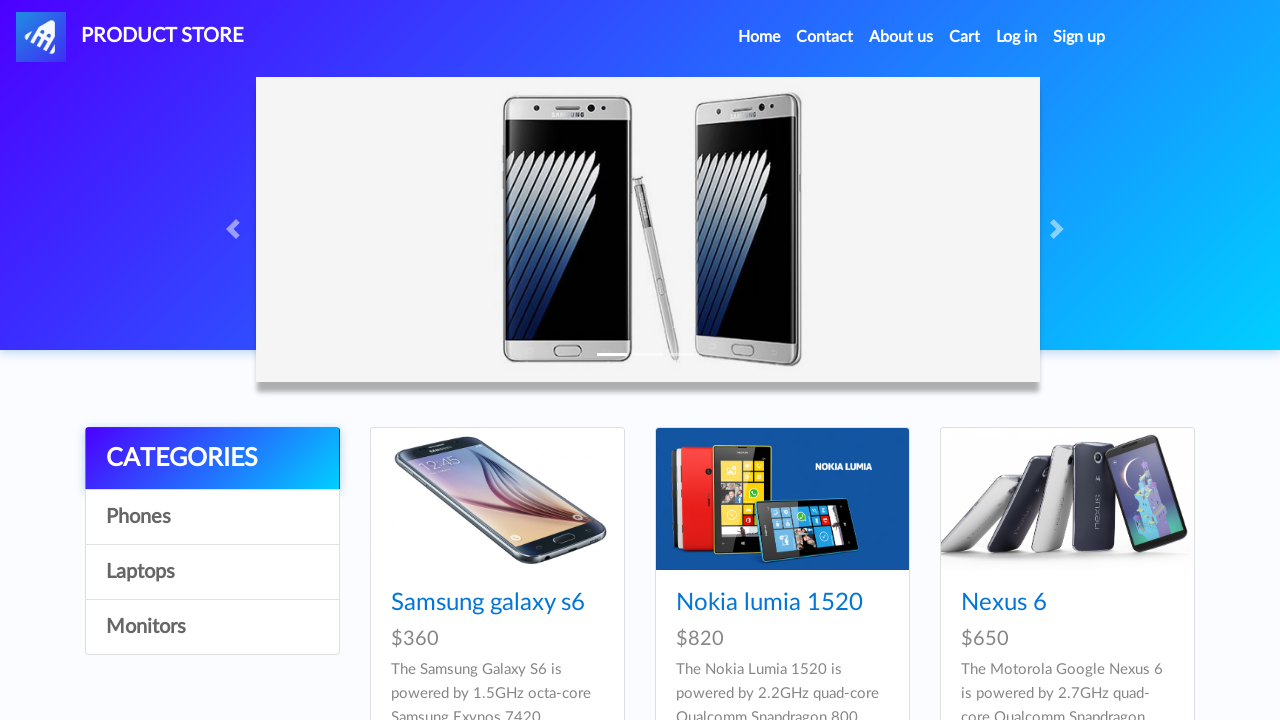

Verified category 0 text content is 'CATEGORIES'
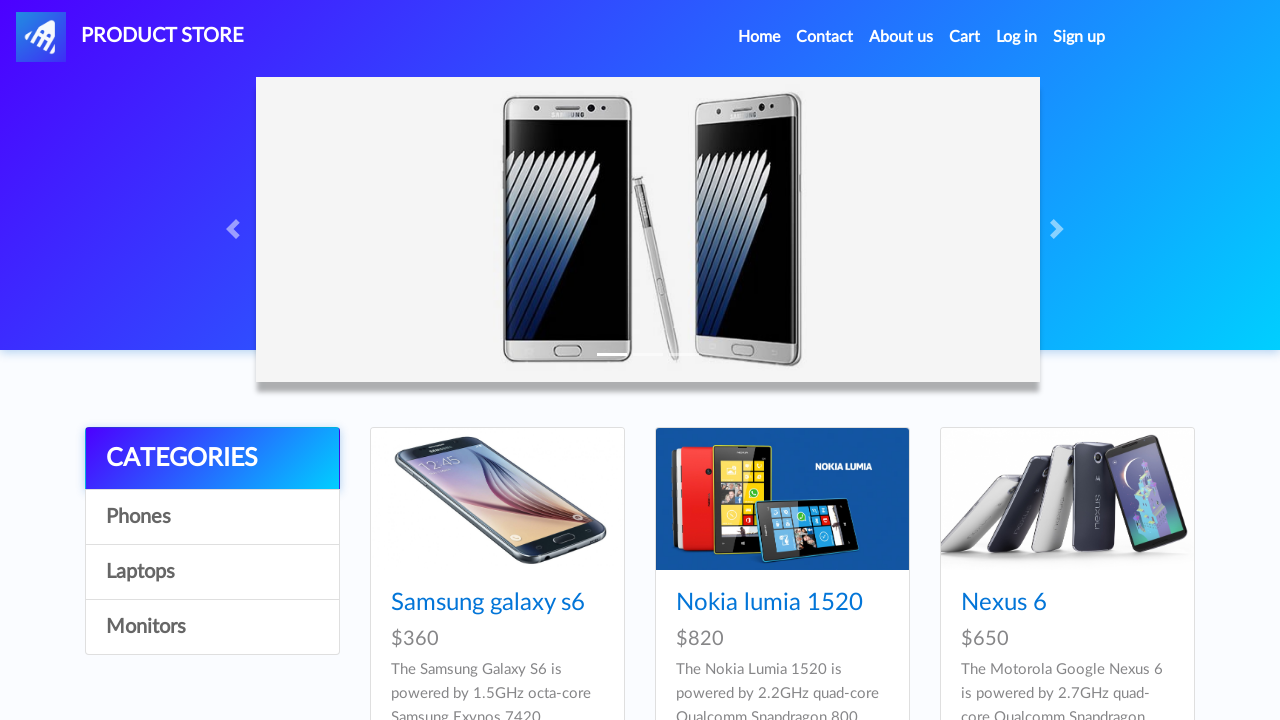

Verified category 1 (Phones) is visible
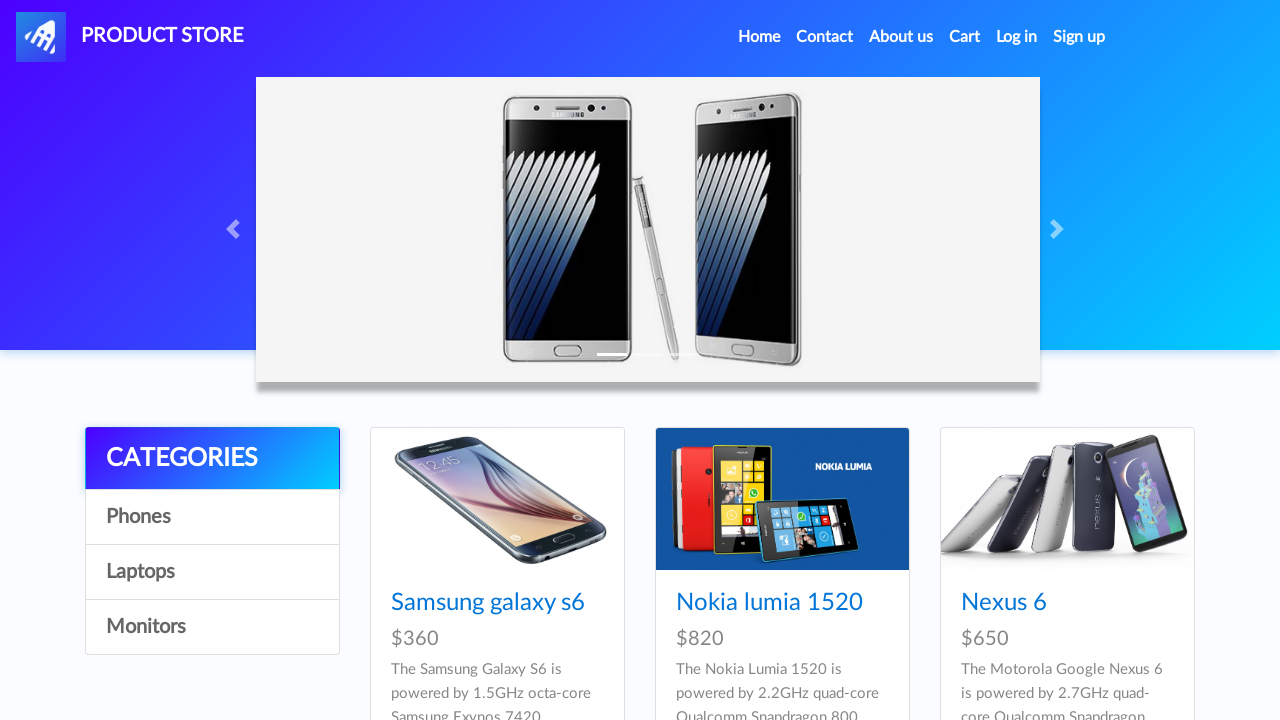

Verified category 1 (Phones) is enabled
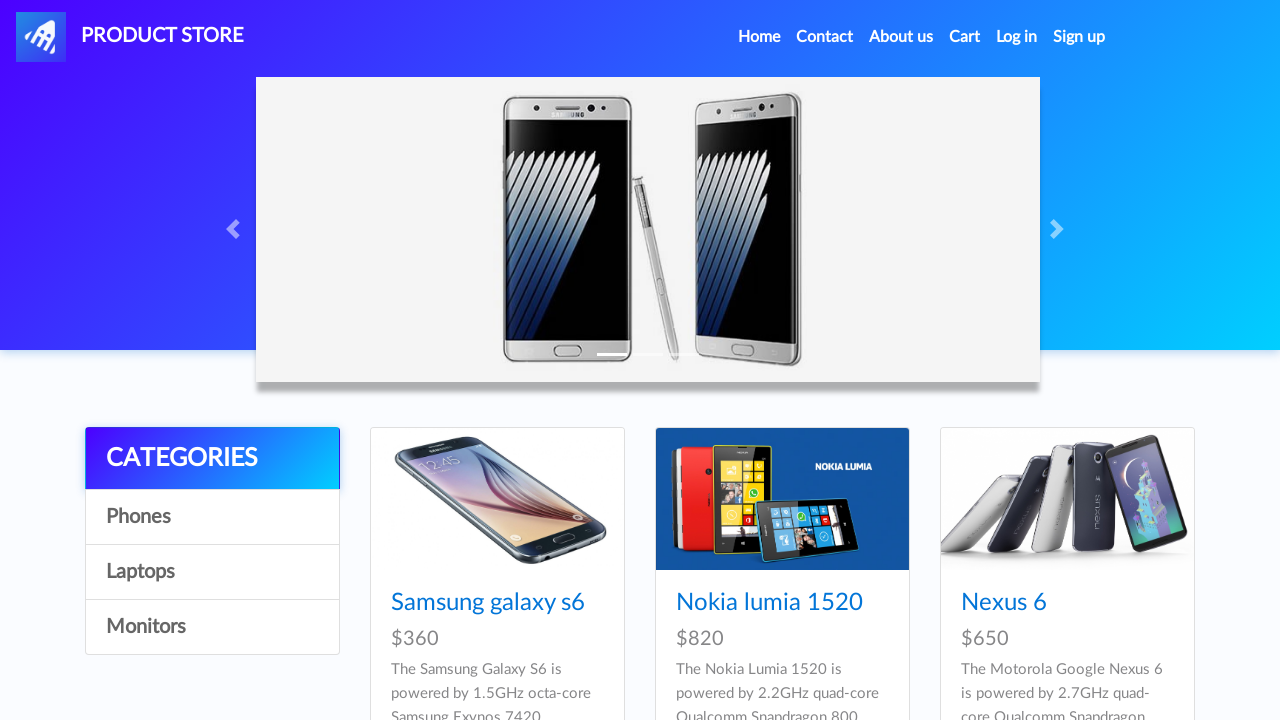

Verified category 1 text content is 'Phones'
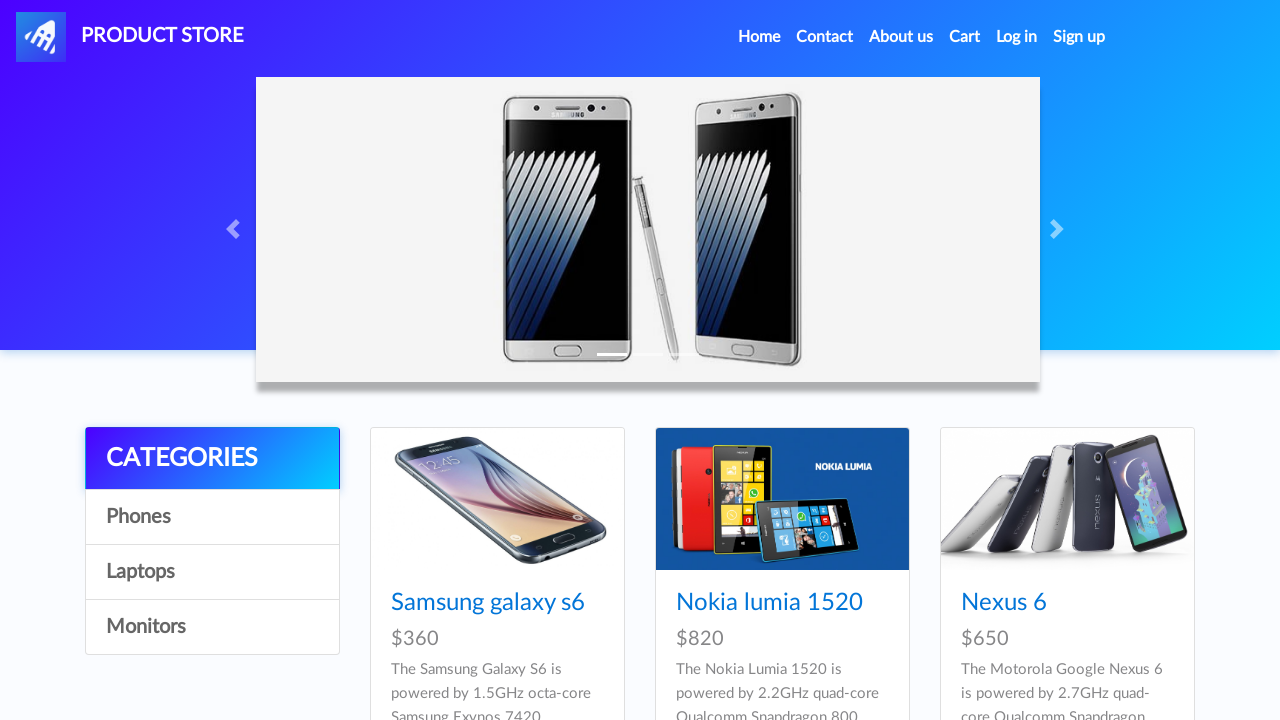

Verified category 2 (Laptops) is visible
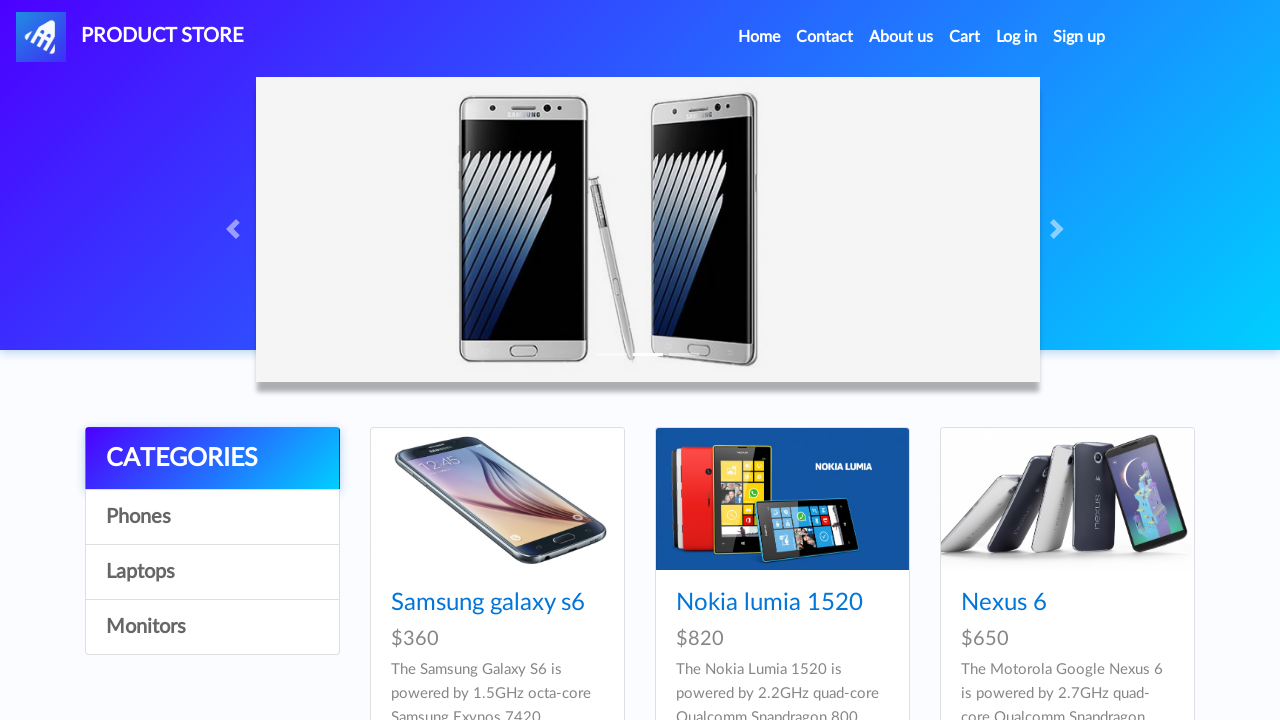

Verified category 2 (Laptops) is enabled
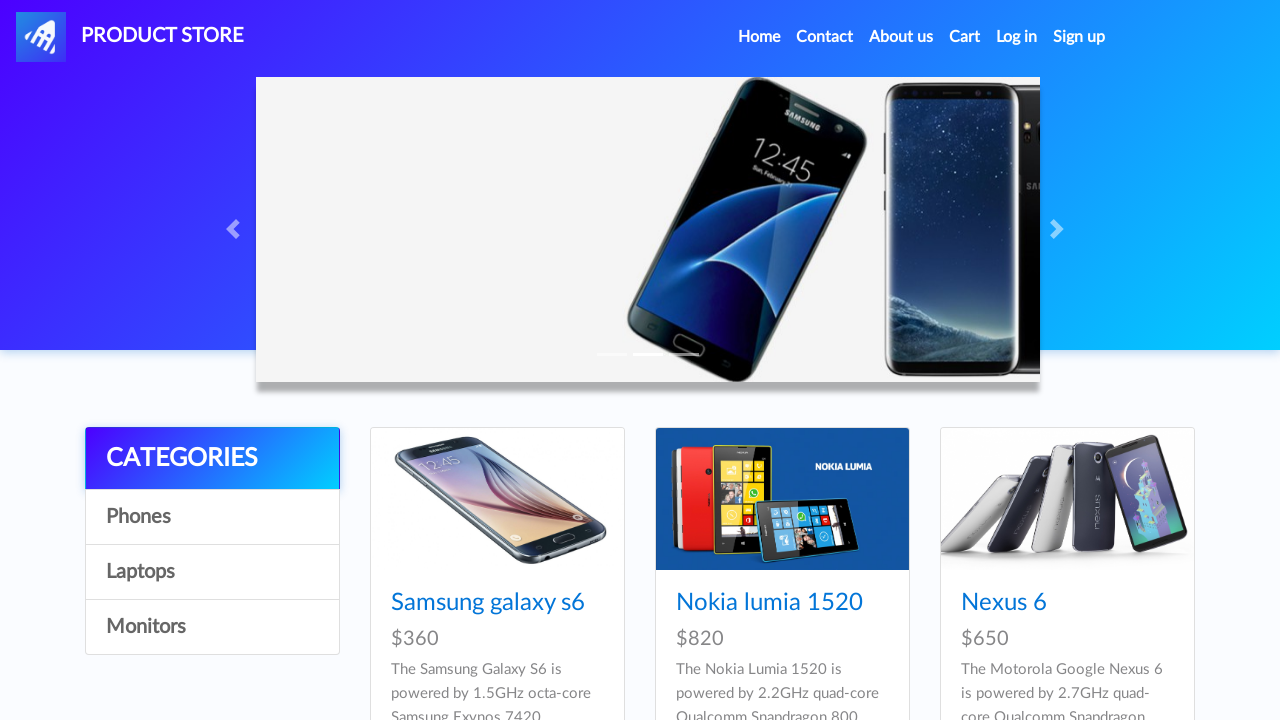

Verified category 2 text content is 'Laptops'
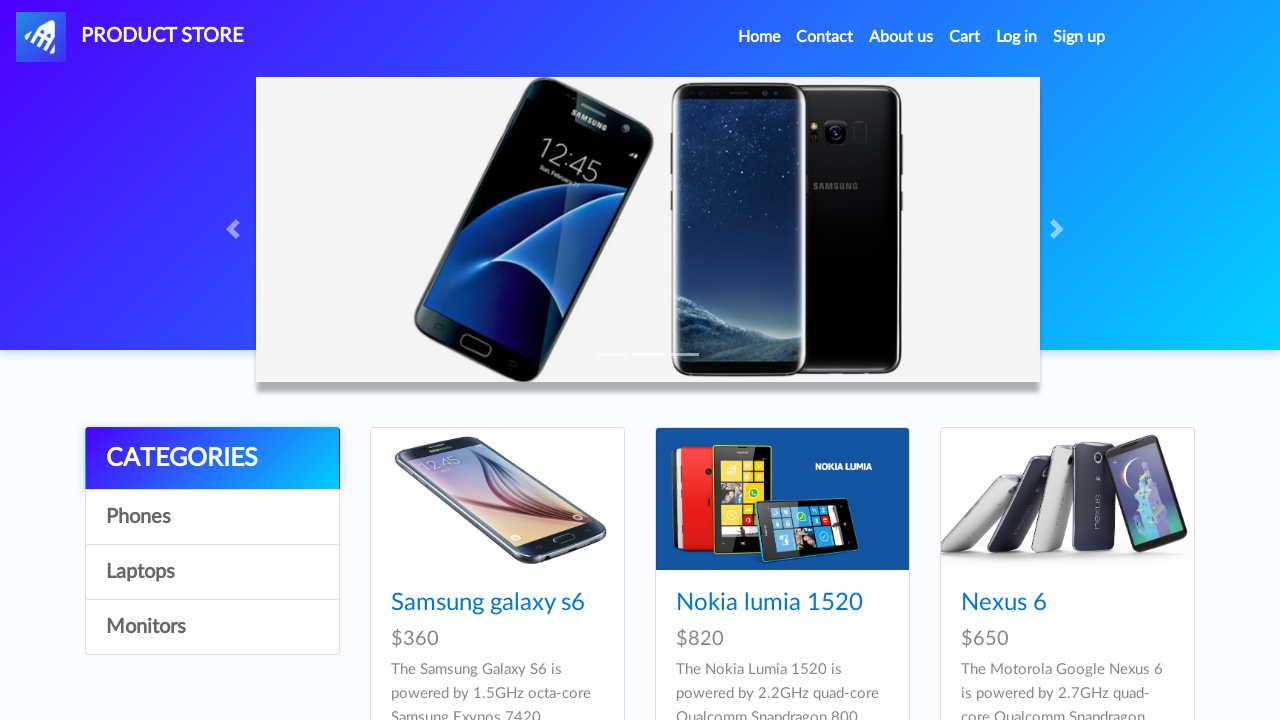

Verified category 3 (Monitors) is visible
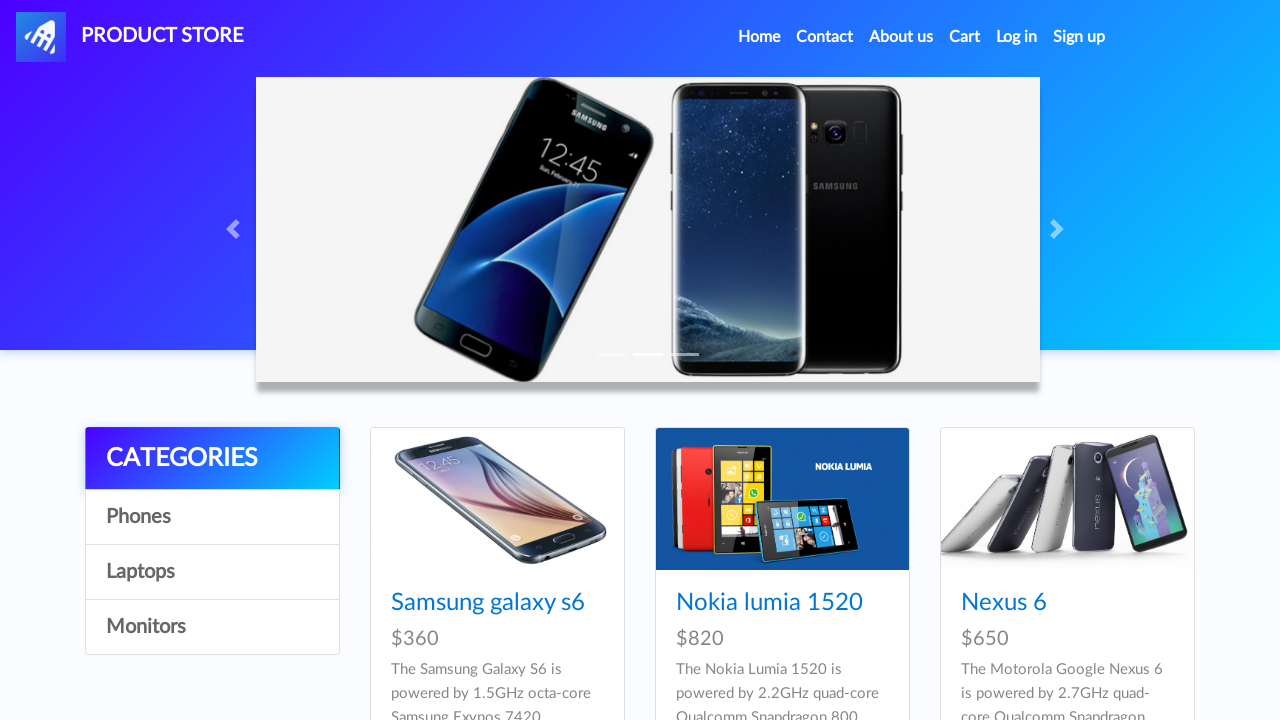

Verified category 3 (Monitors) is enabled
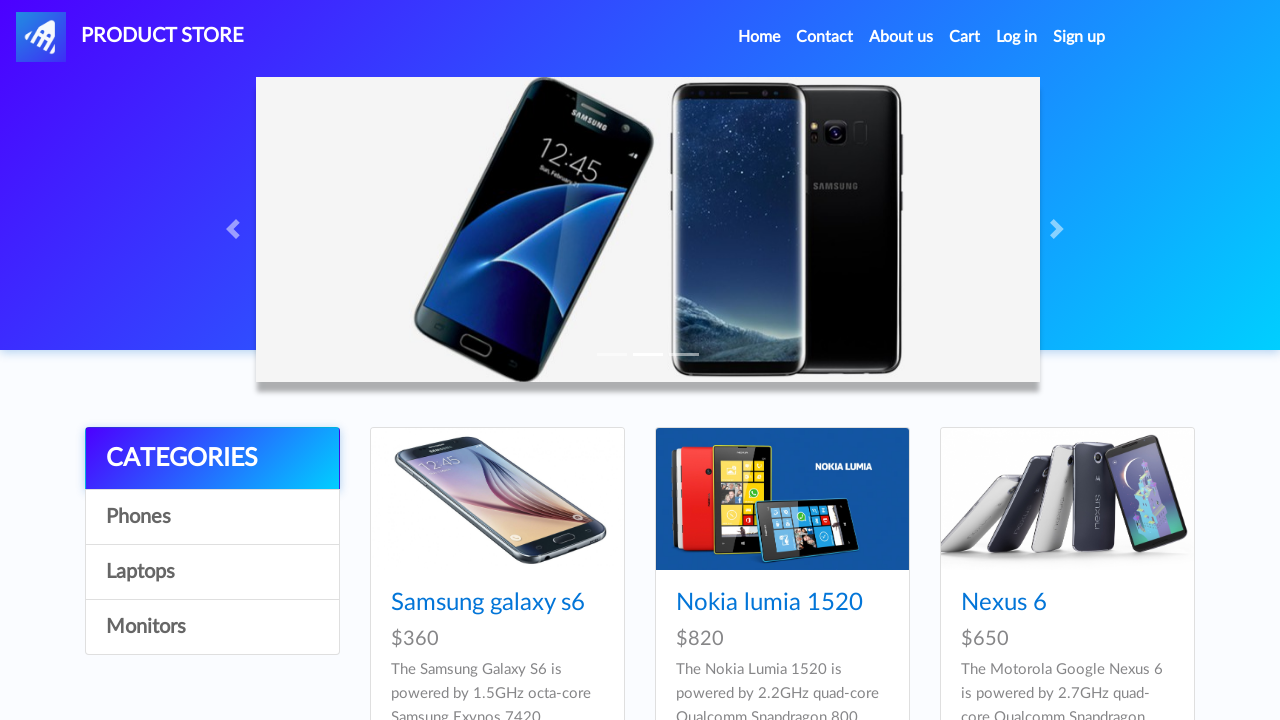

Verified category 3 text content is 'Monitors'
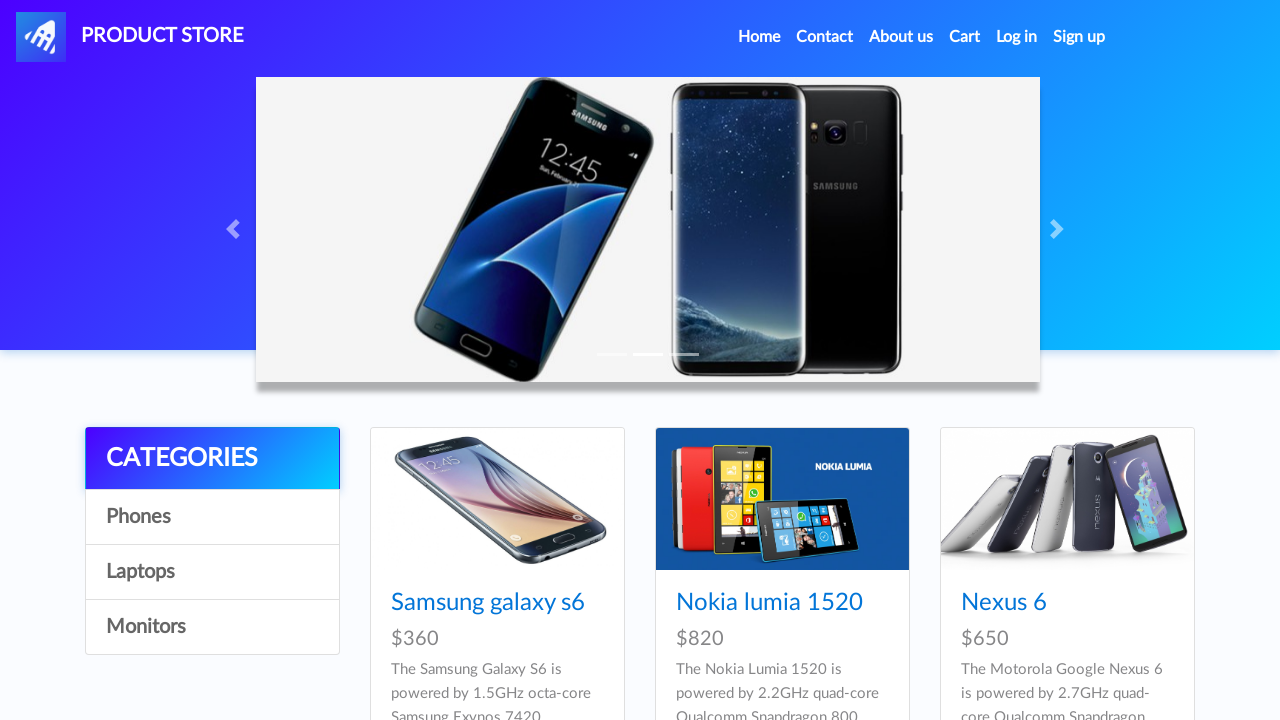

Clicked on 'Phones' category at (212, 517) on .list-group > a >> nth=1
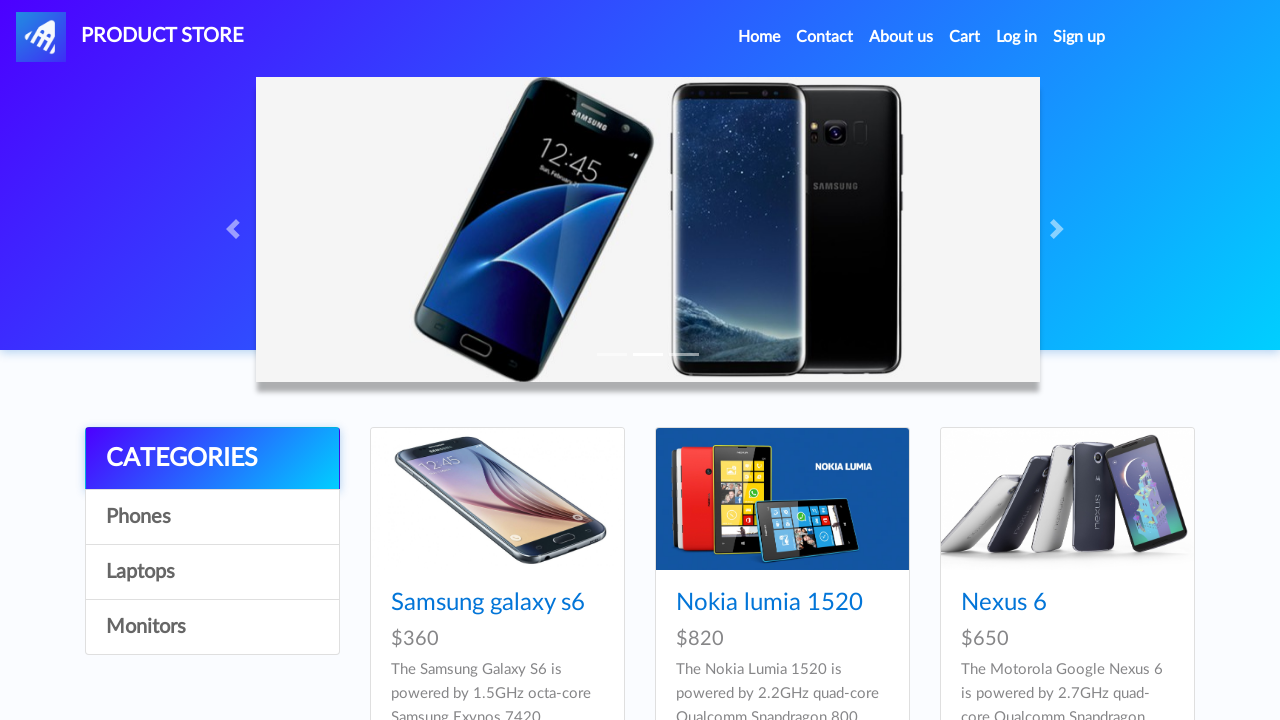

Waited for products to update after selecting Phones category
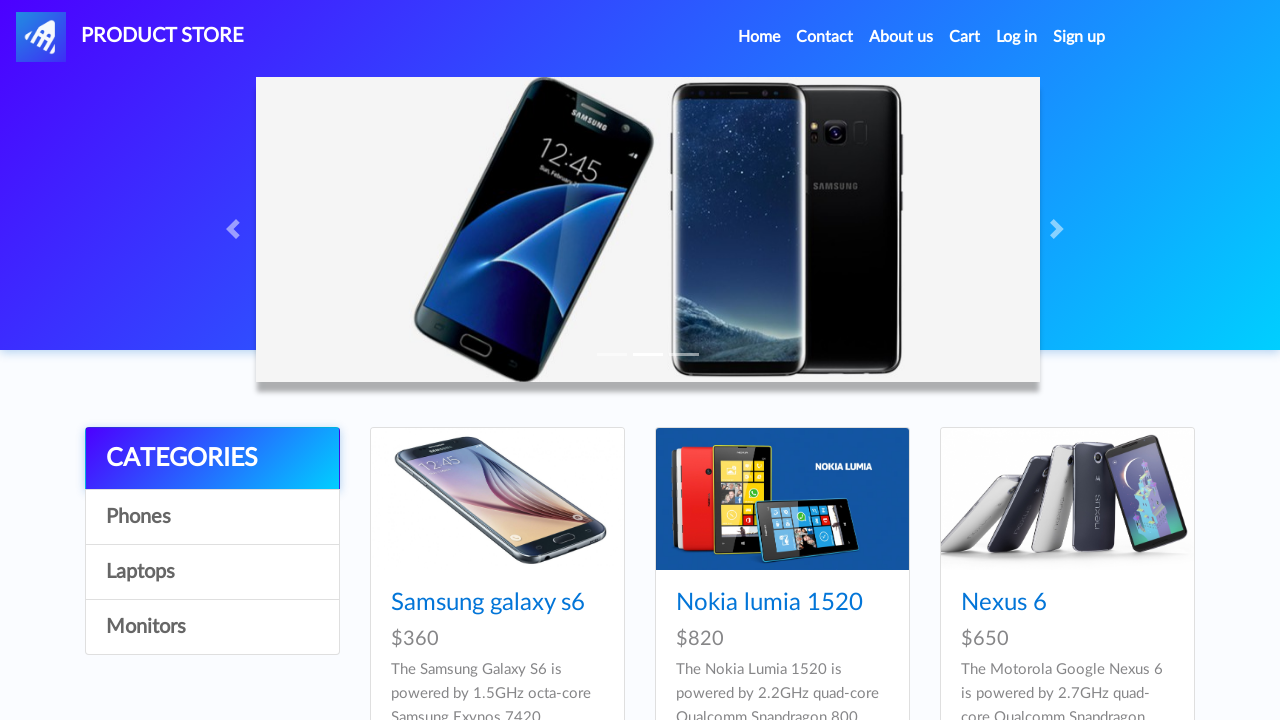

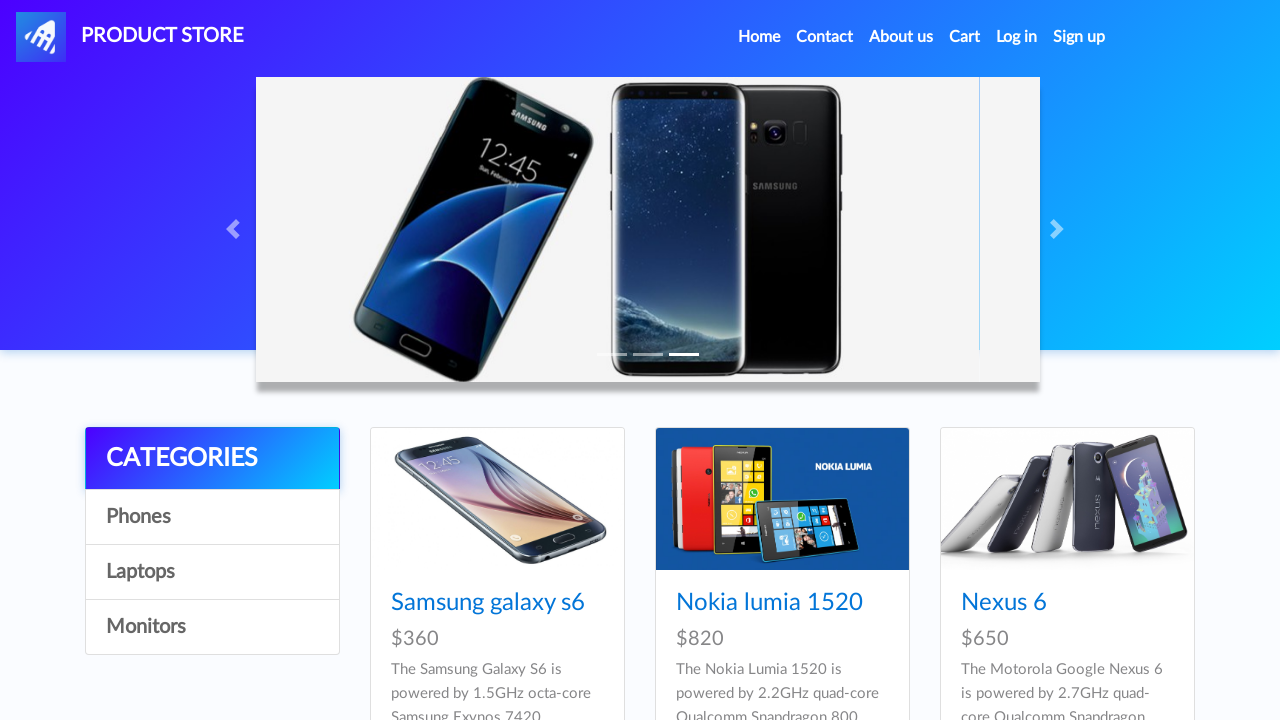